Verifies that the main page loads correctly and displays the expected heading for automobiles

Starting URL: https://polovniautomobili.com/

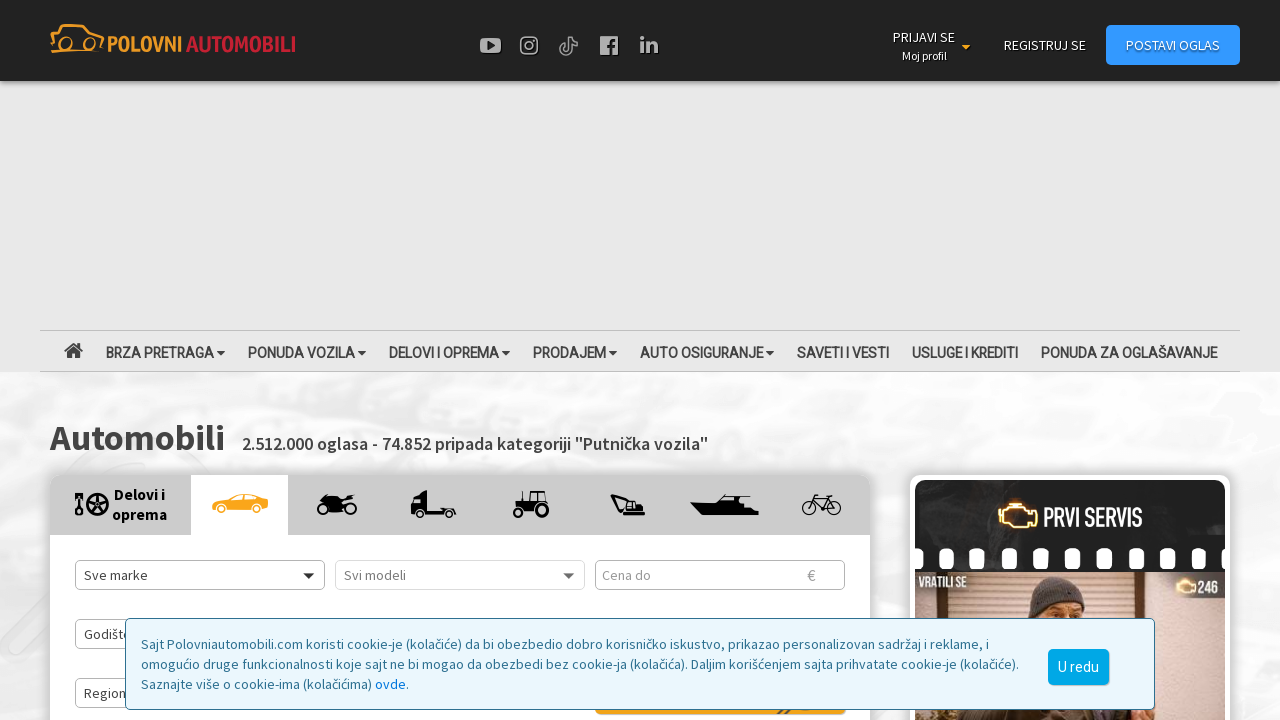

Navigated to https://polovniautomobili.com/
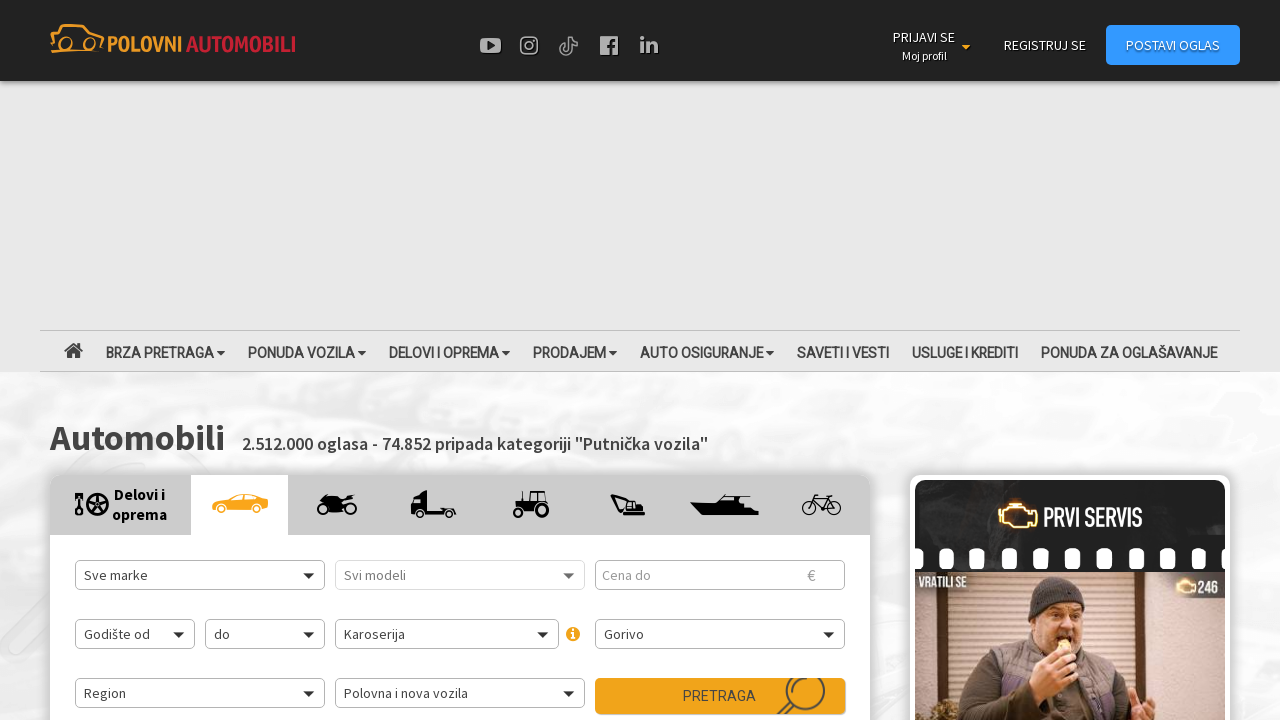

Waited for h1 heading to load
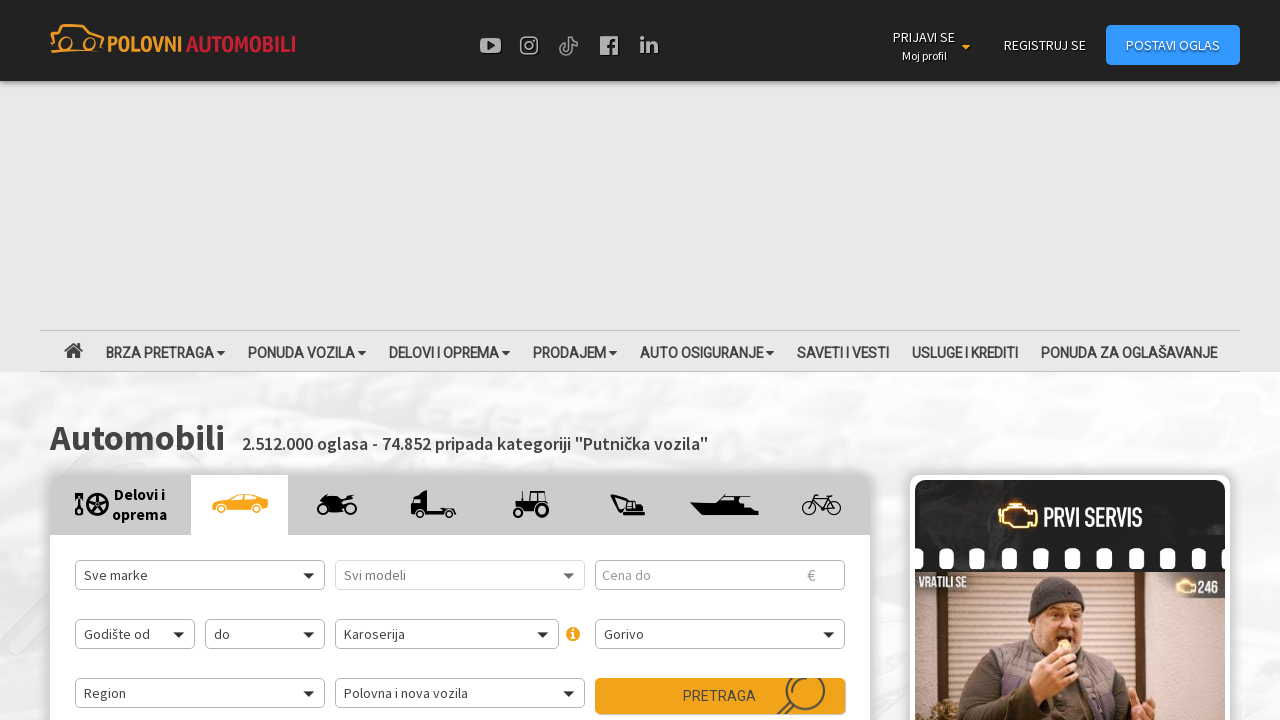

Retrieved h1 heading text: 'Automobili 2.512.000 oglasa - 74.852 pripada kategoriji "Putnička vozila"'
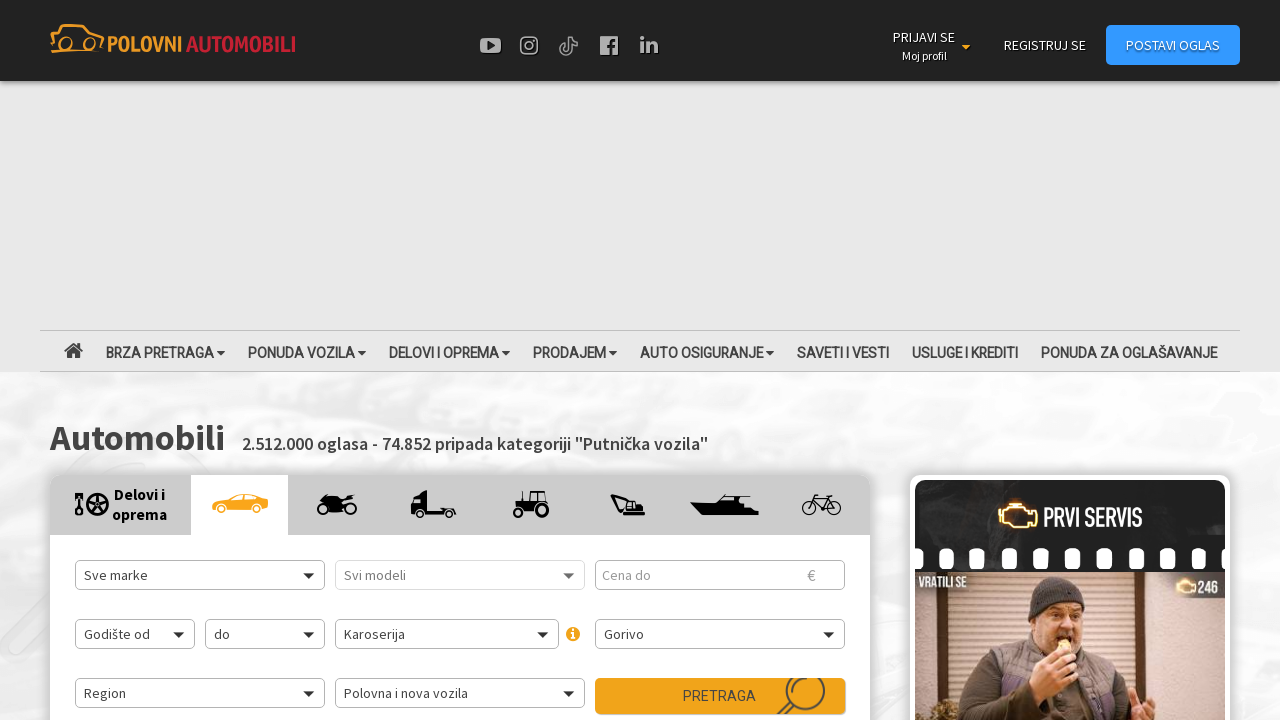

Verified that 'Automobili' is present in the heading
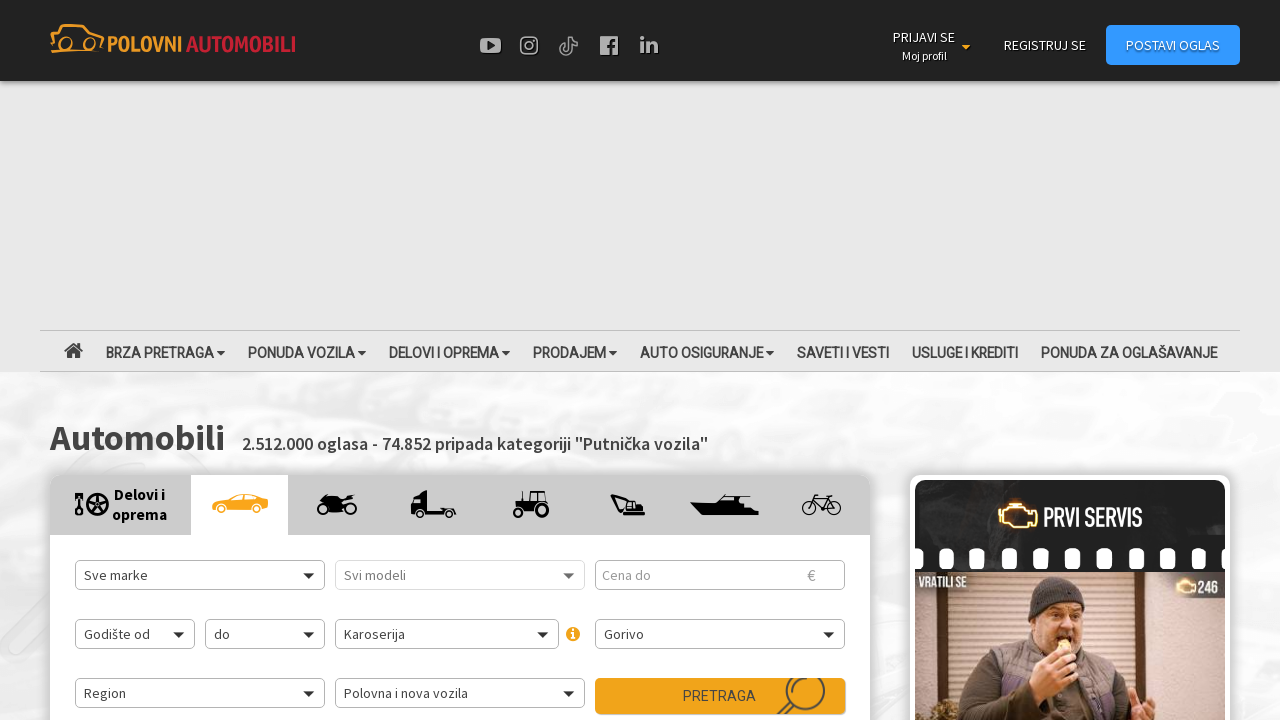

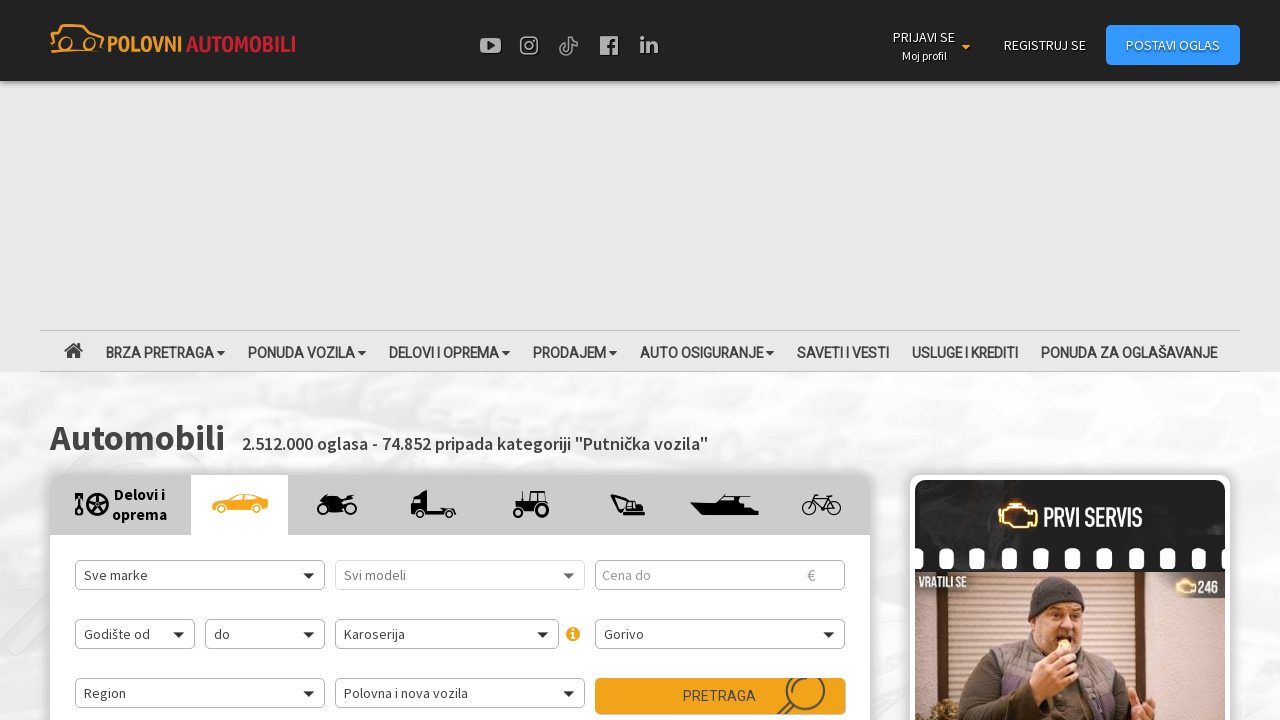